Tests drag and drop functionality within an iframe on jQuery UI demo page, then navigates back to main page to click a link

Starting URL: http://jqueryui.com/droppable/

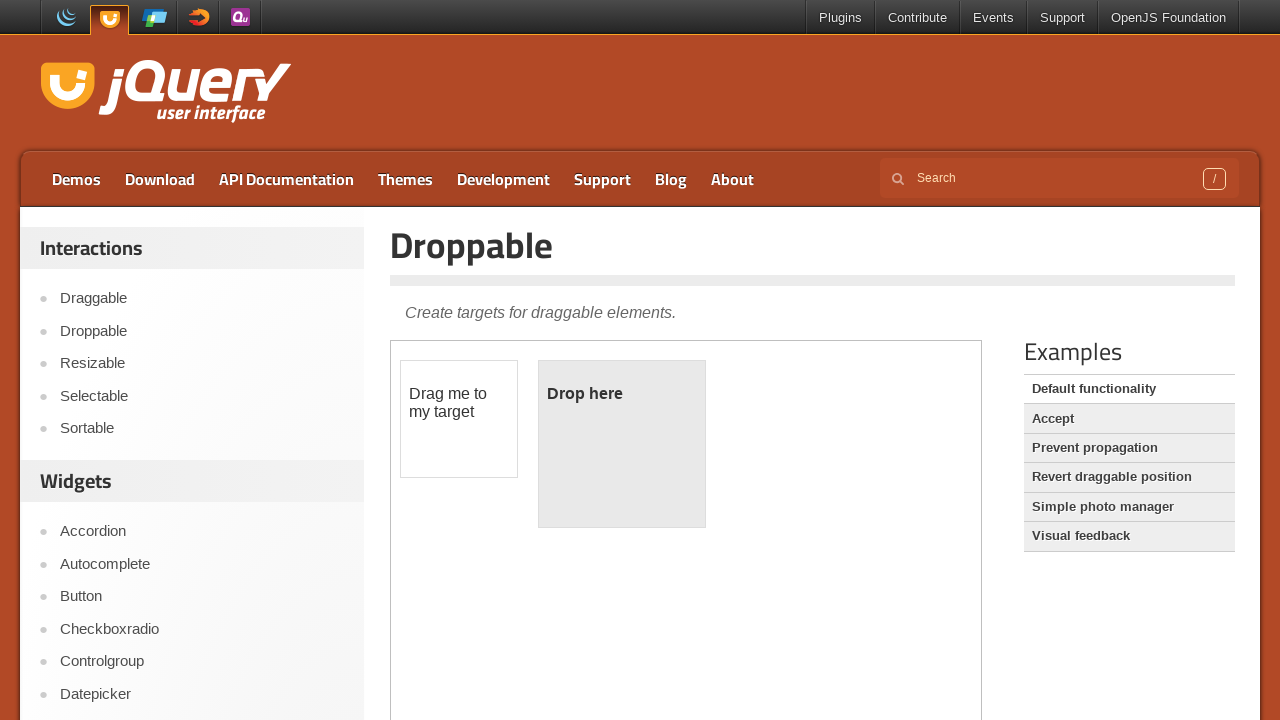

Located the demo iframe containing drag and drop functionality
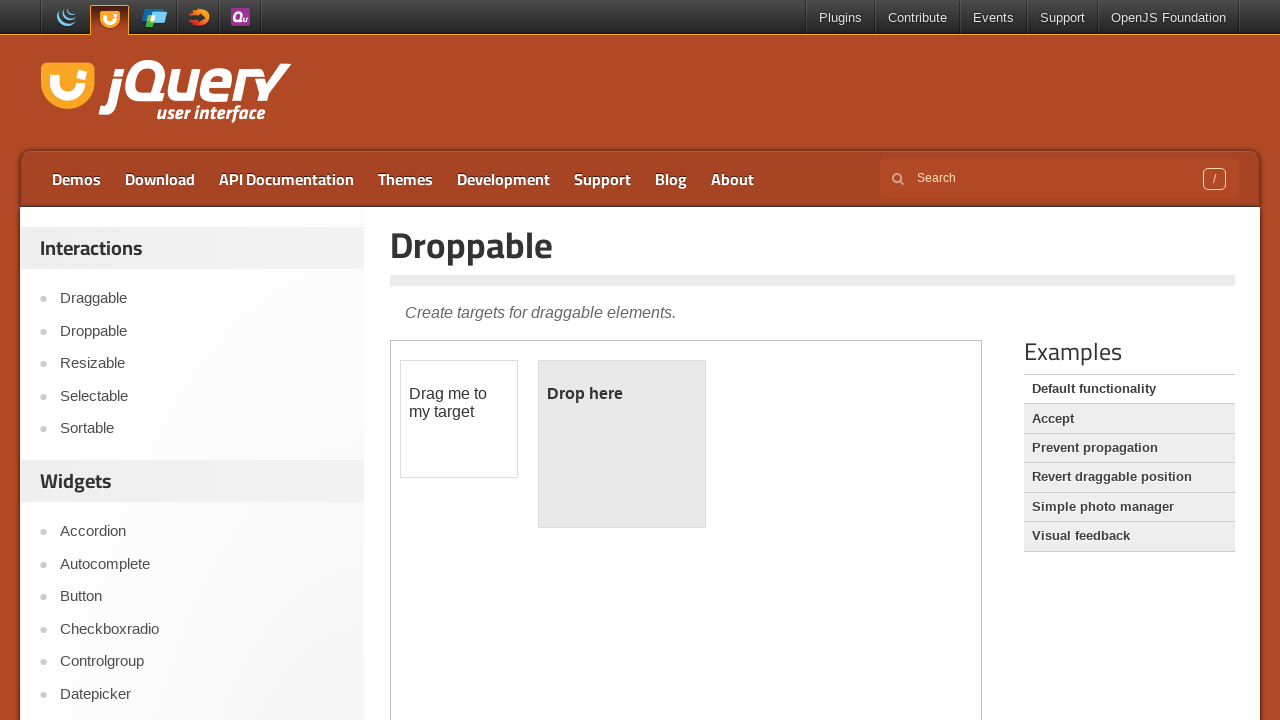

Located draggable element within iframe
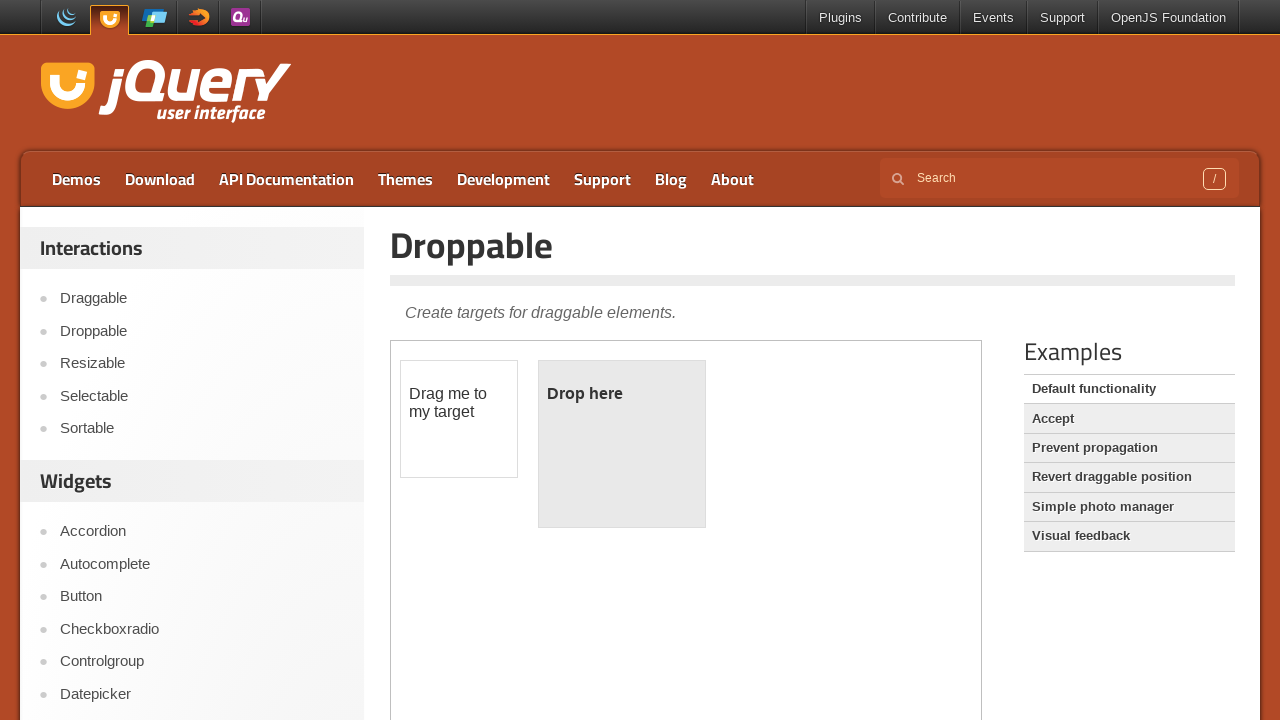

Located droppable target element within iframe
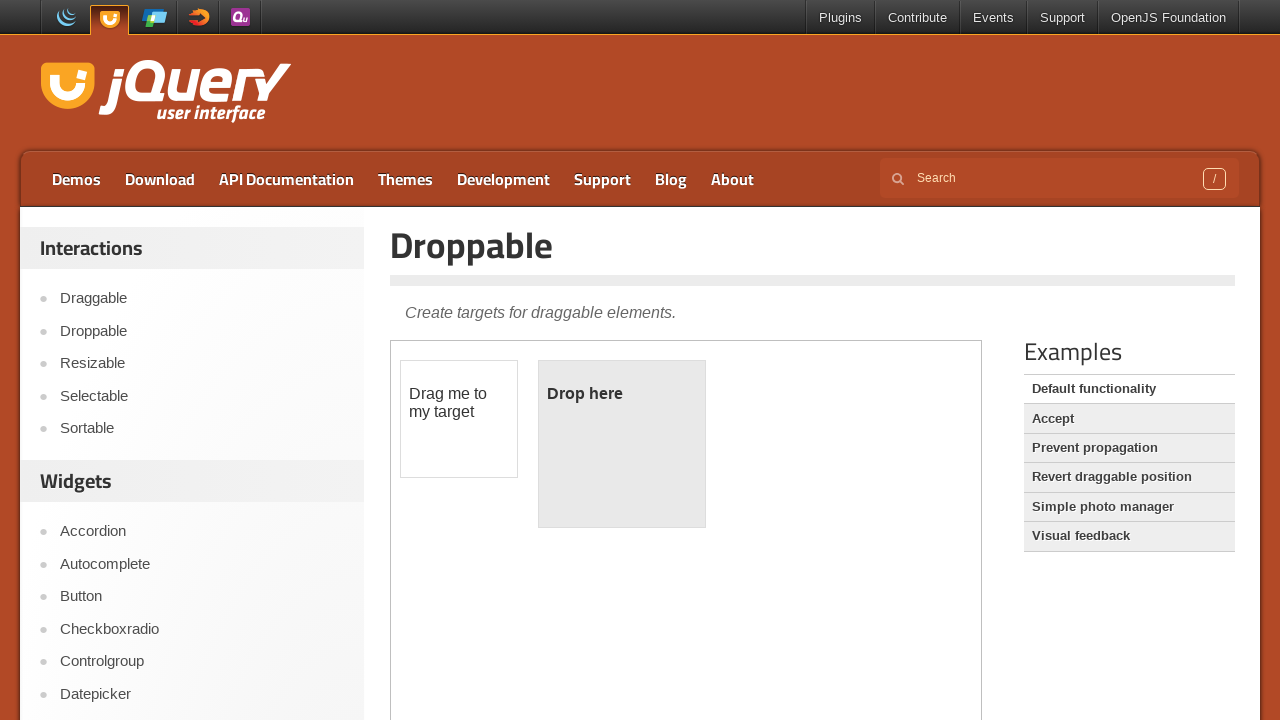

Dragged draggable element onto droppable target at (622, 444)
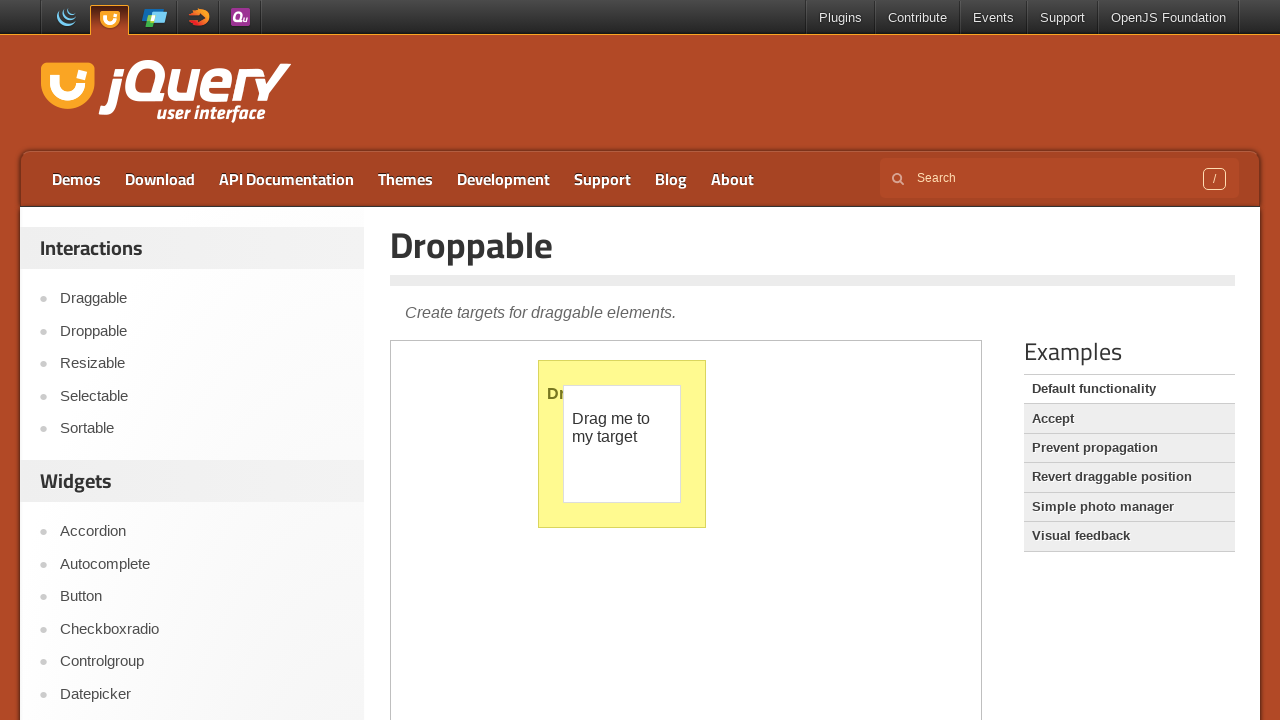

Clicked Accept link on main page at (1129, 419) on text=Accept
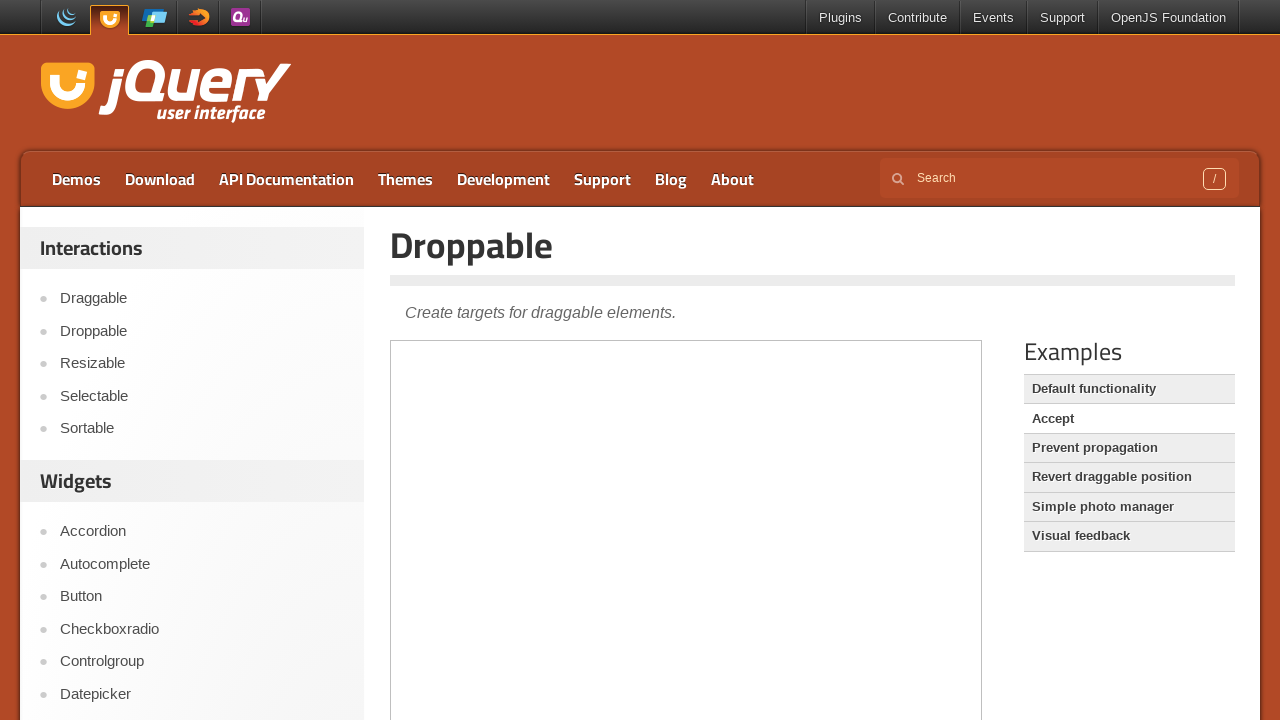

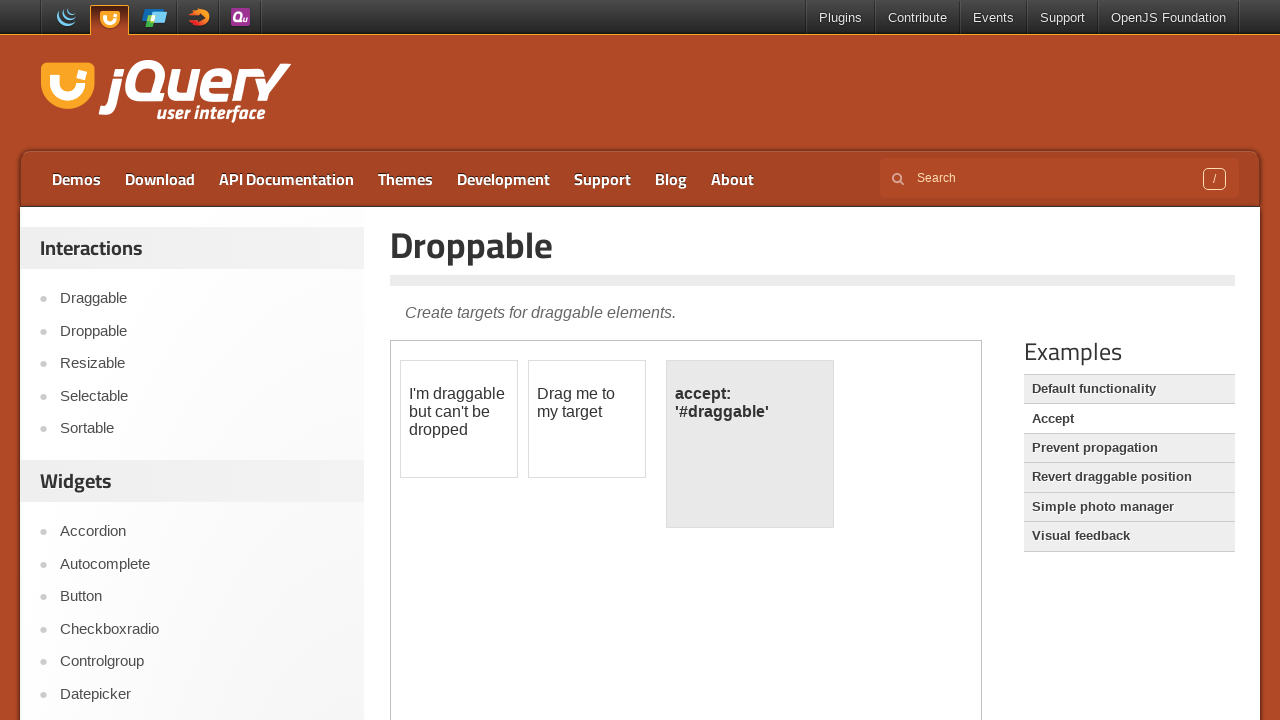